Tests the Droppable jQuery UI component by dragging an element and dropping it onto a target within an iframe

Starting URL: https://jqueryui.com/

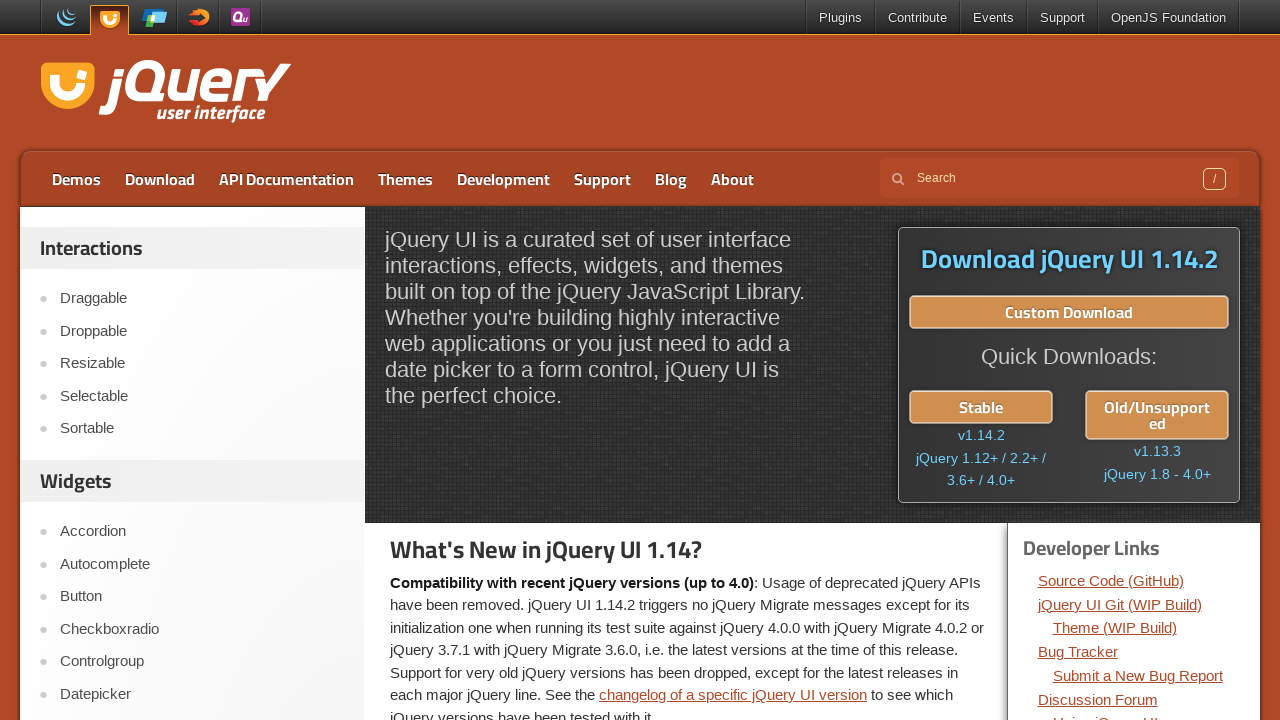

Clicked on Droppable link at (202, 331) on a:text('Droppable')
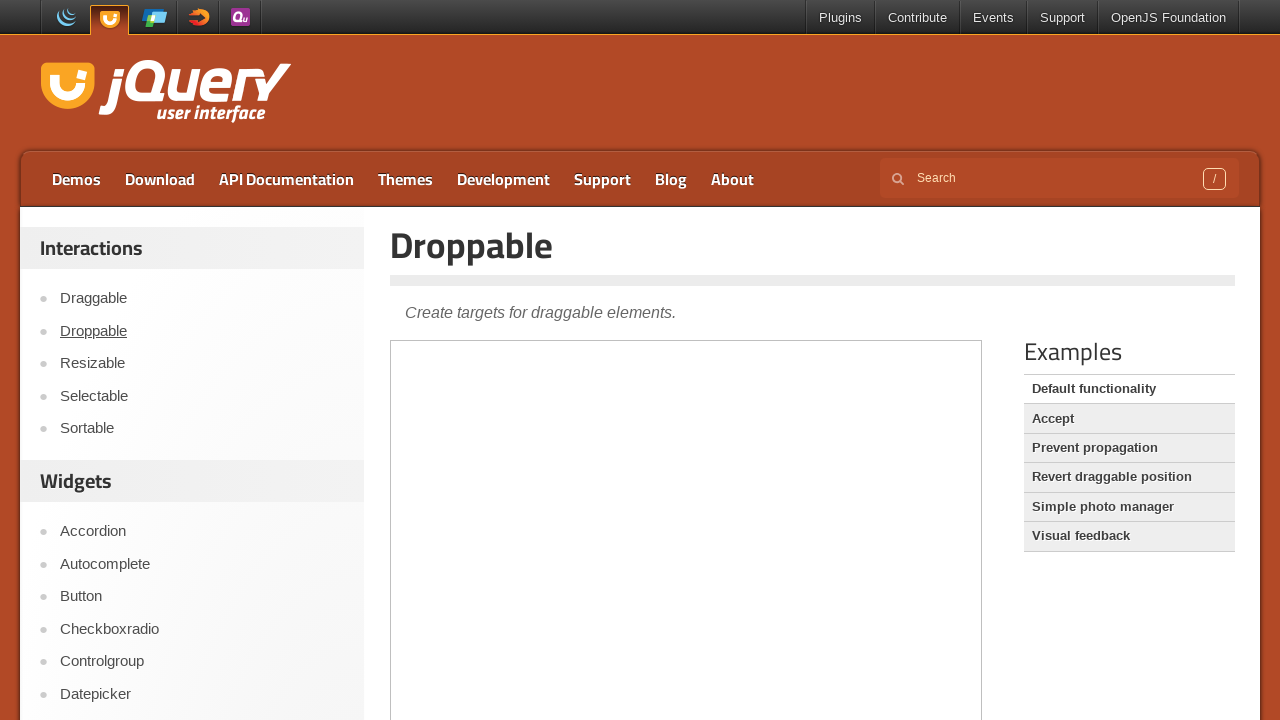

Located the demo iframe
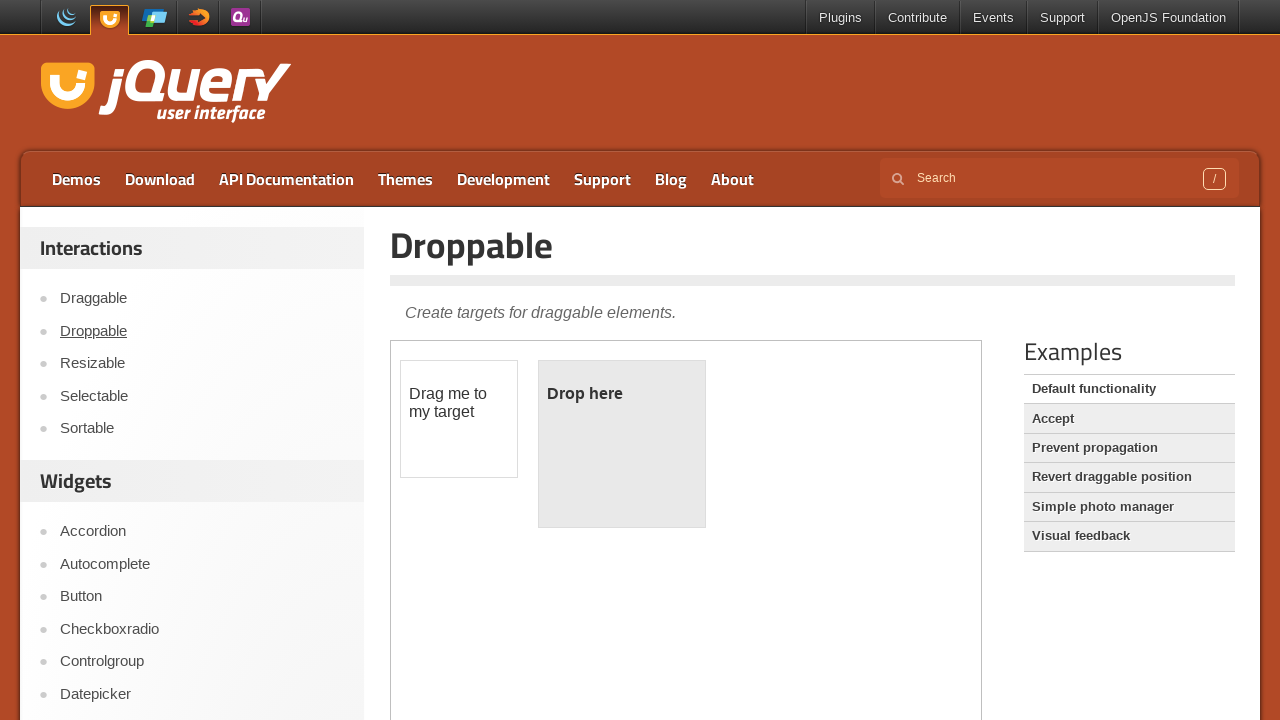

Dragged draggable element onto droppable target at (622, 444)
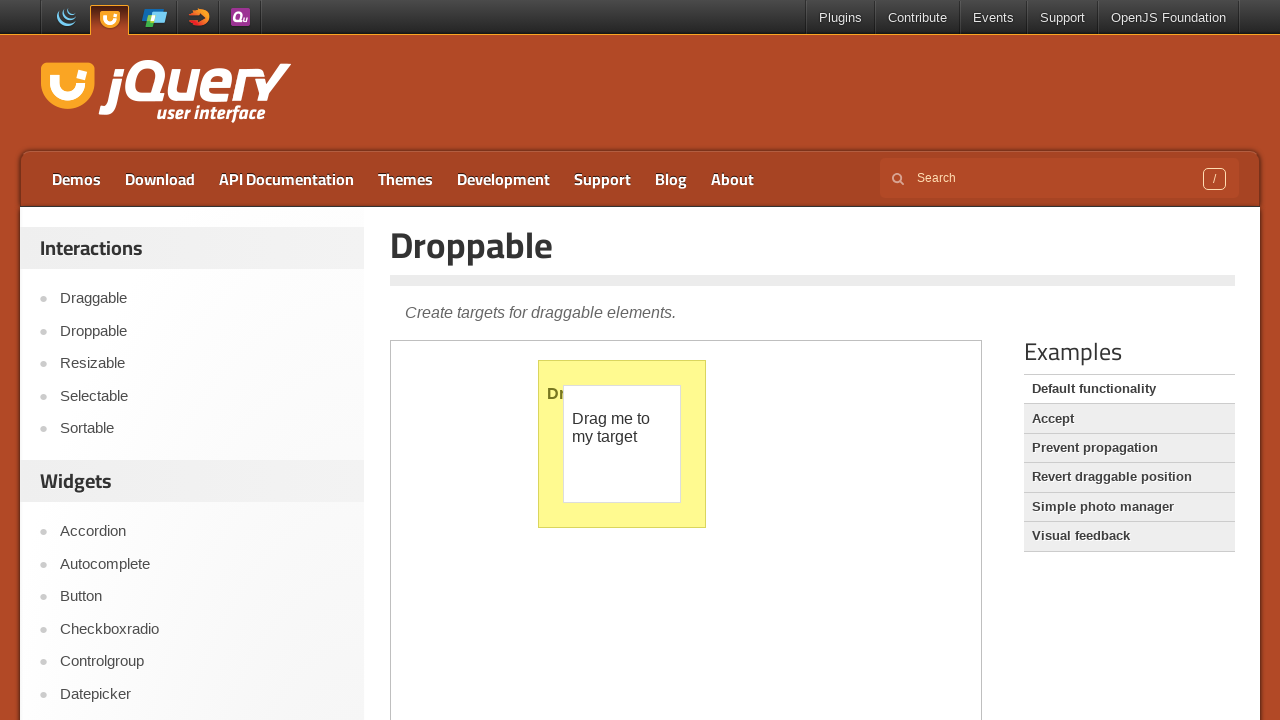

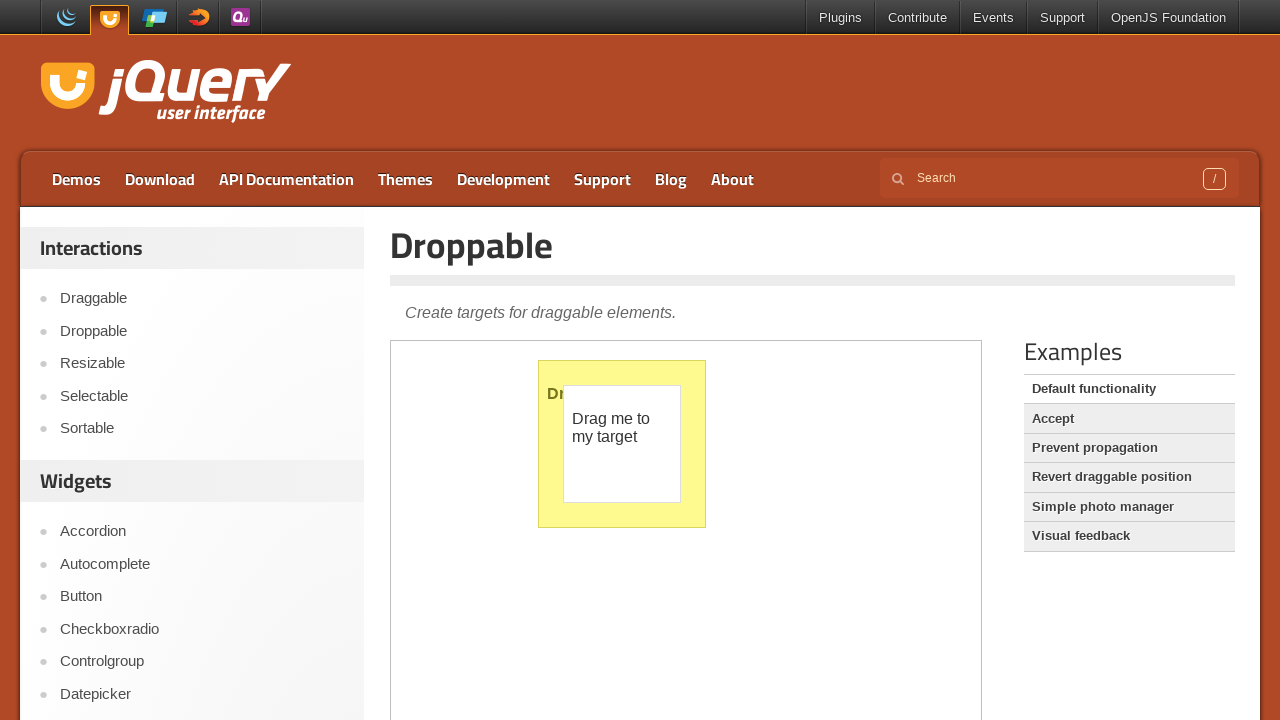